Tests dynamic loading functionality by clicking a start button and verifying that "Hello World!" text appears after loading completes

Starting URL: https://automationfc.github.io/dynamic-loading/

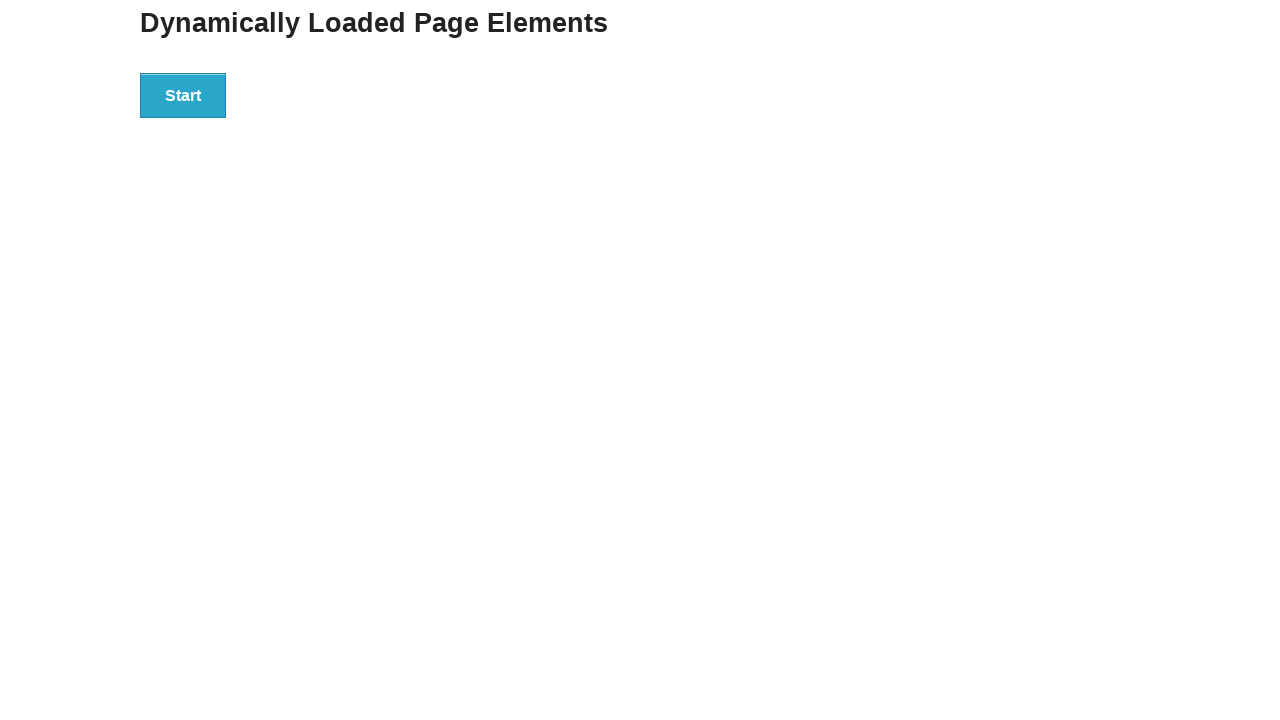

Clicked START button to trigger dynamic loading at (183, 95) on div#start button
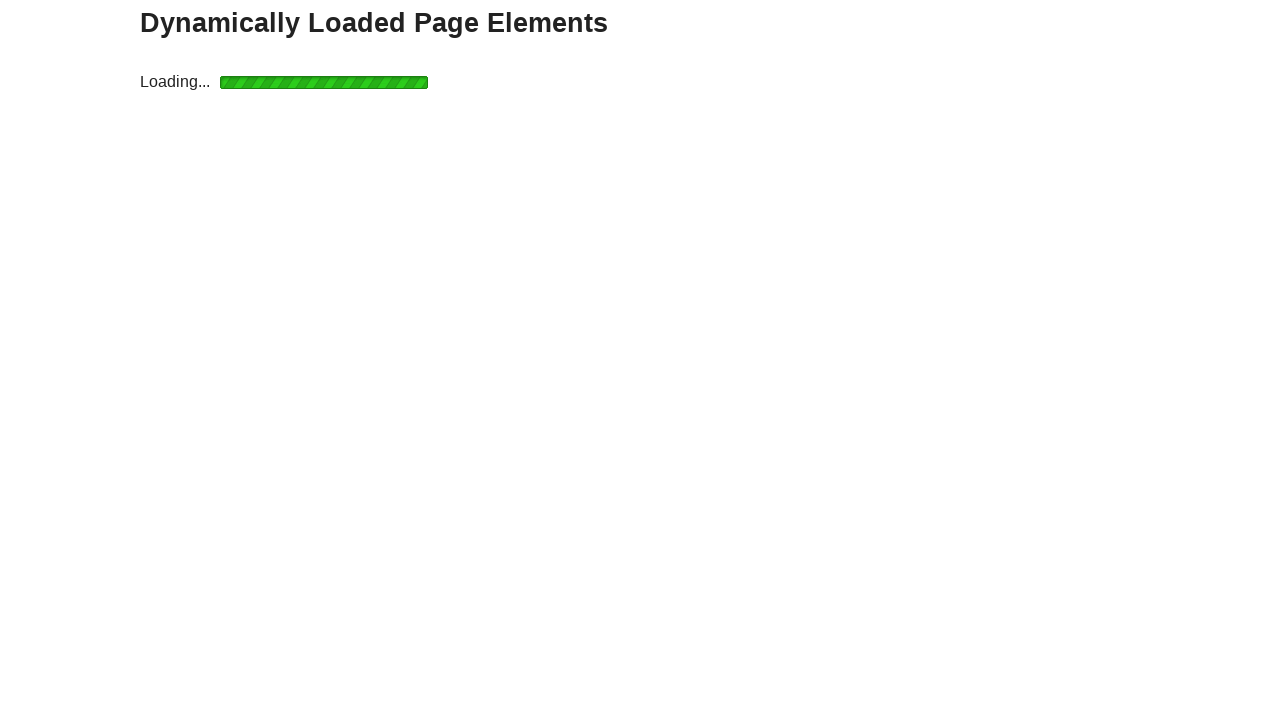

Retrieved 'Hello World!' text from loaded element
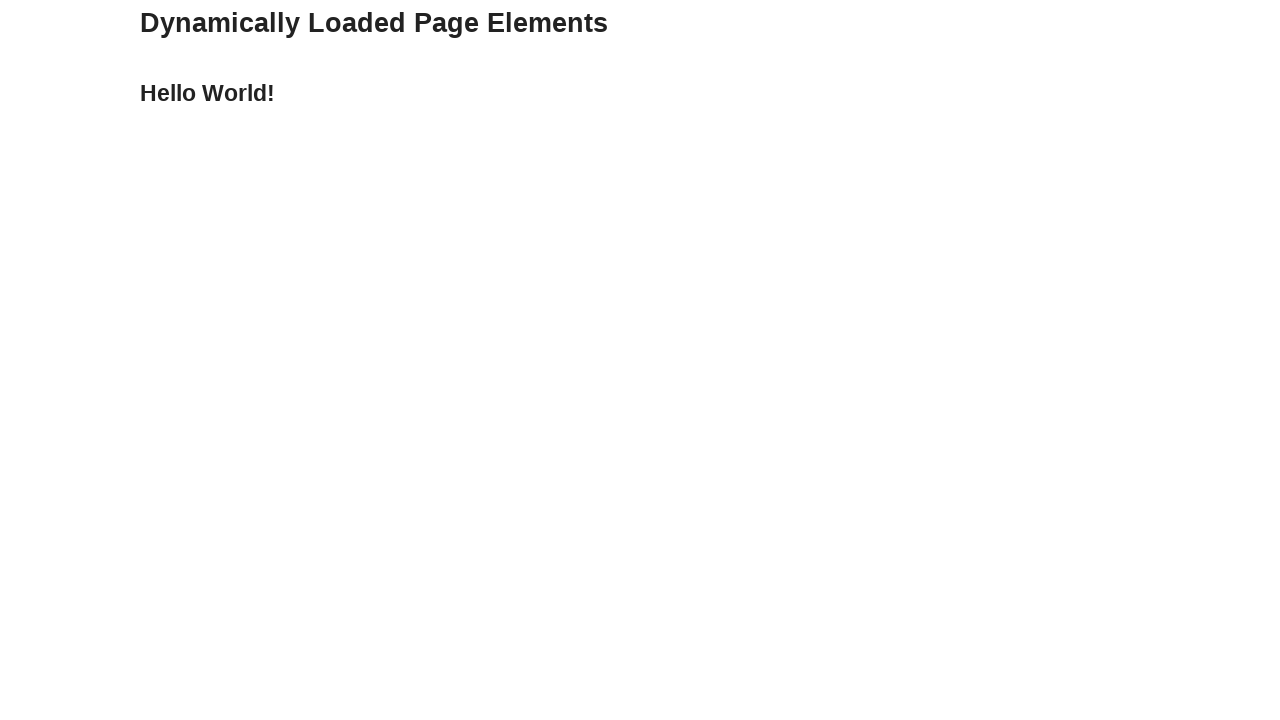

Assertion passed: 'Hello World!' text is correct
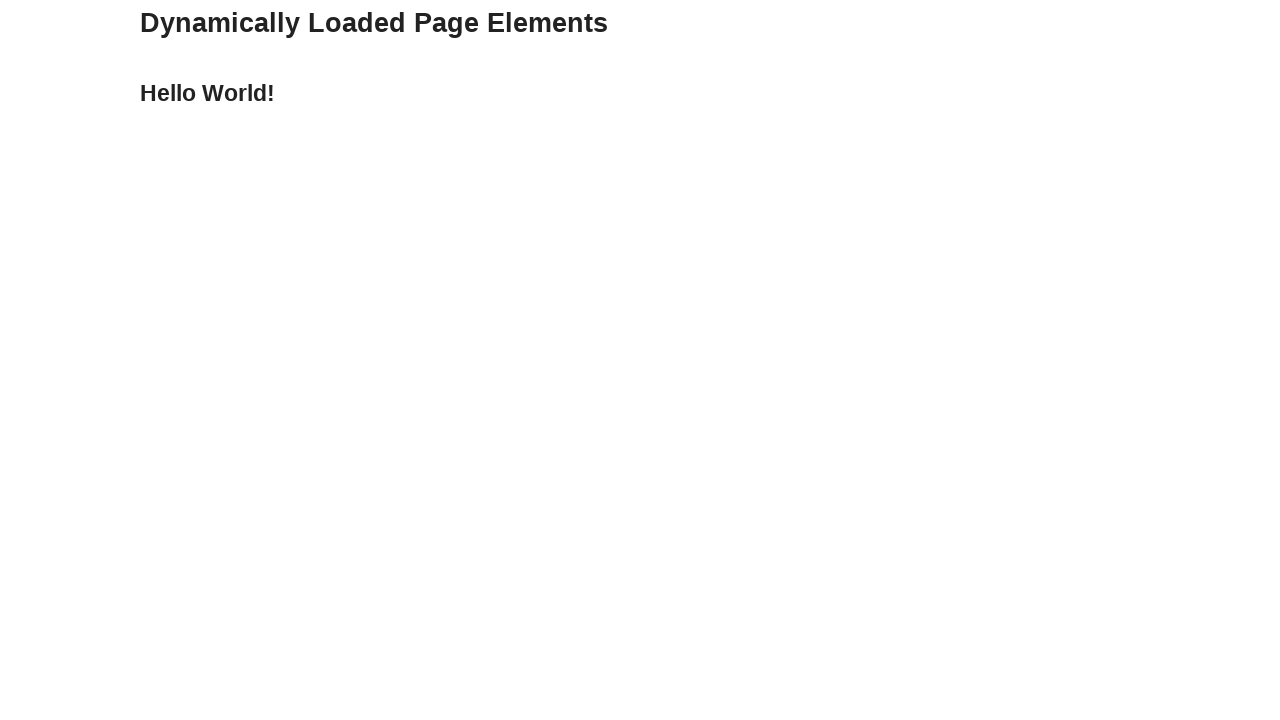

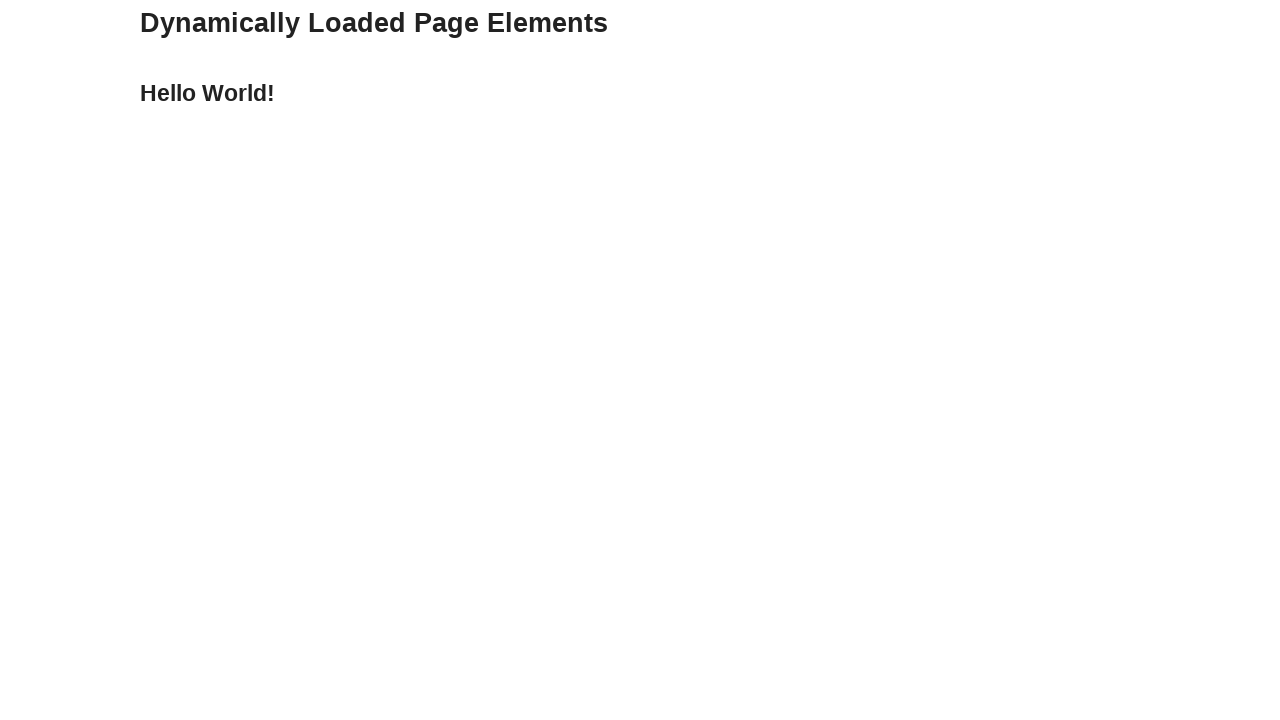